Navigates to HCL Technologies website and verifies that the page loads successfully

Starting URL: https://www.hcltech.com/

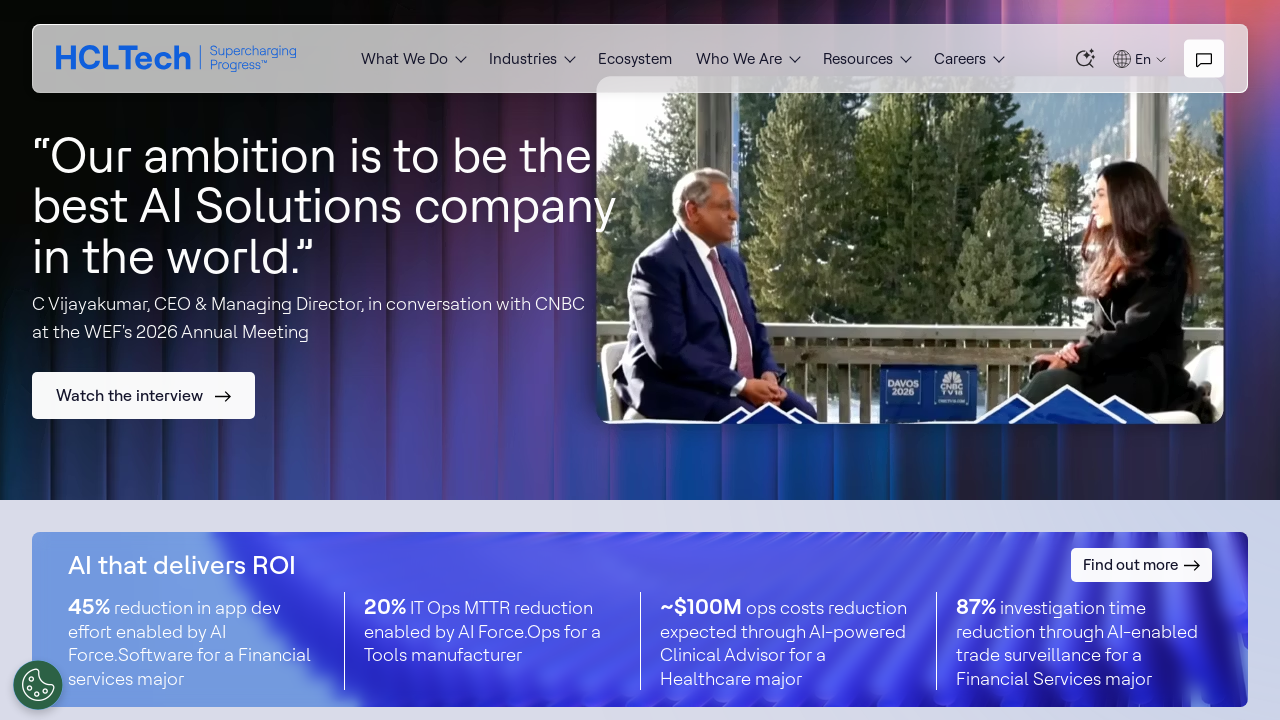

Navigated to HCL Technologies website
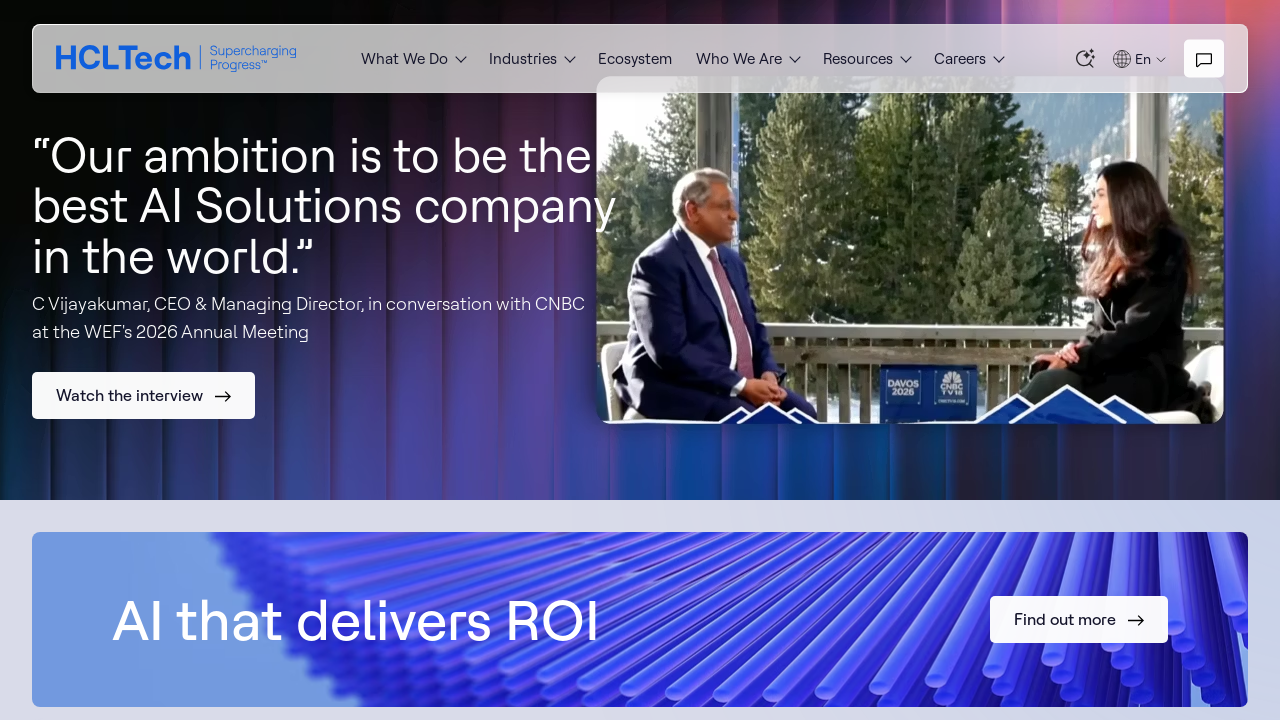

Retrieved page title to verify page loaded successfully
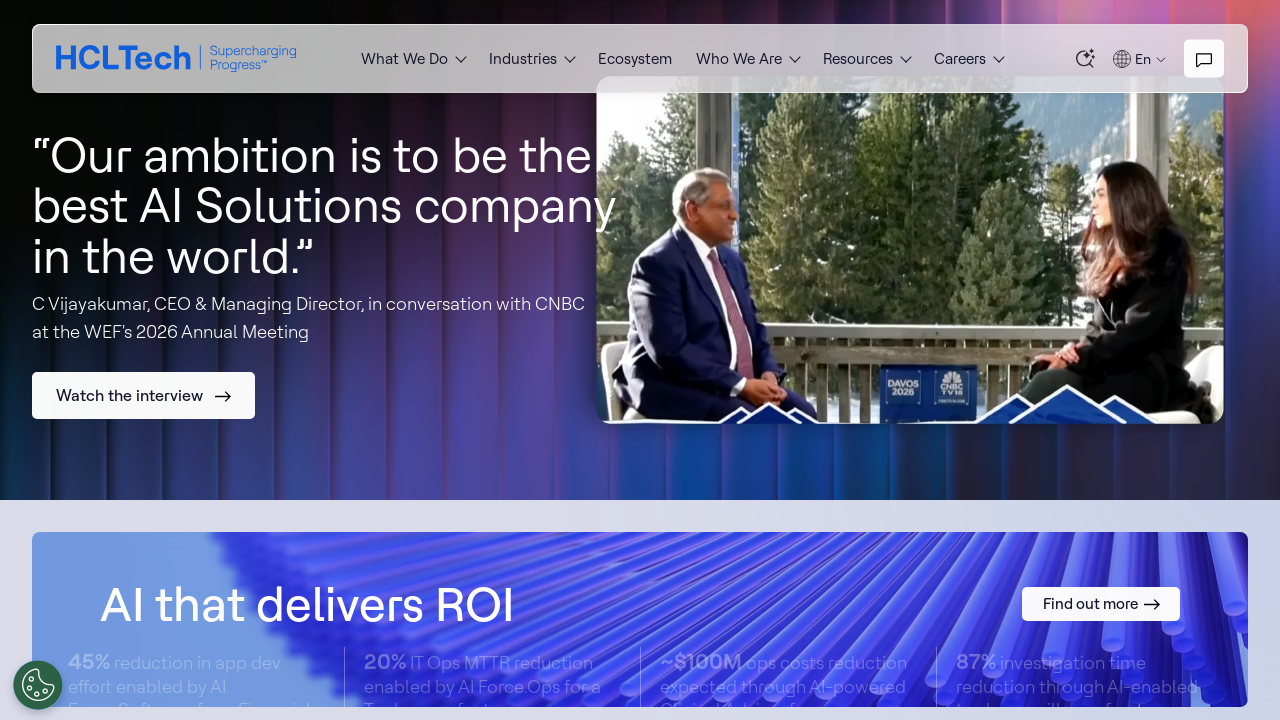

Printed page title
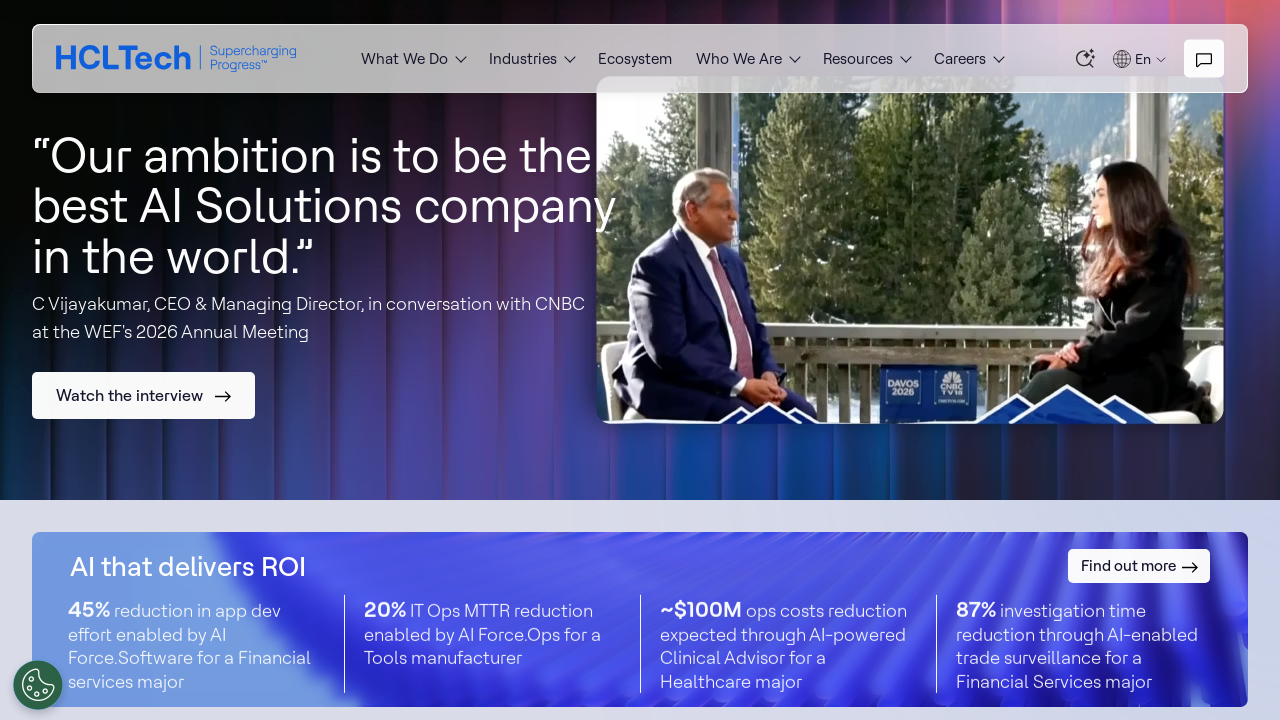

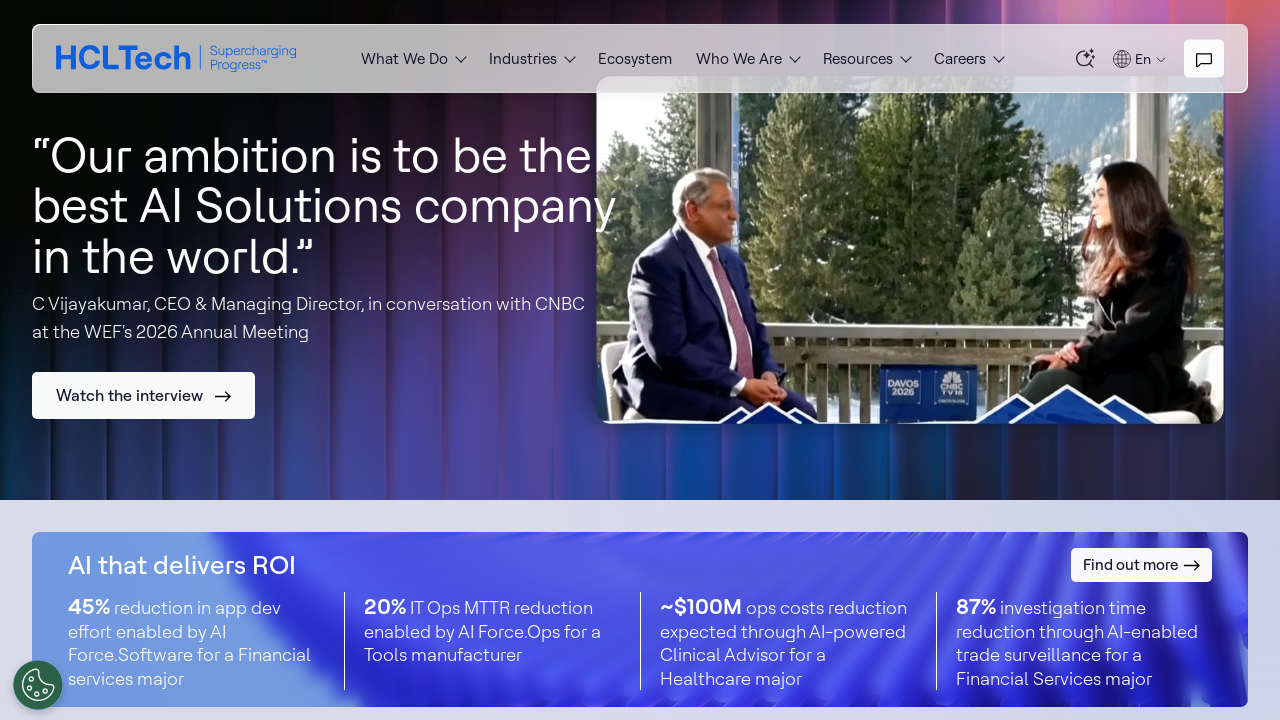